Tests keyboard copy/paste functionality by entering text in one field, selecting all, copying, and pasting into another field.

Starting URL: https://demoqa.com/text-box

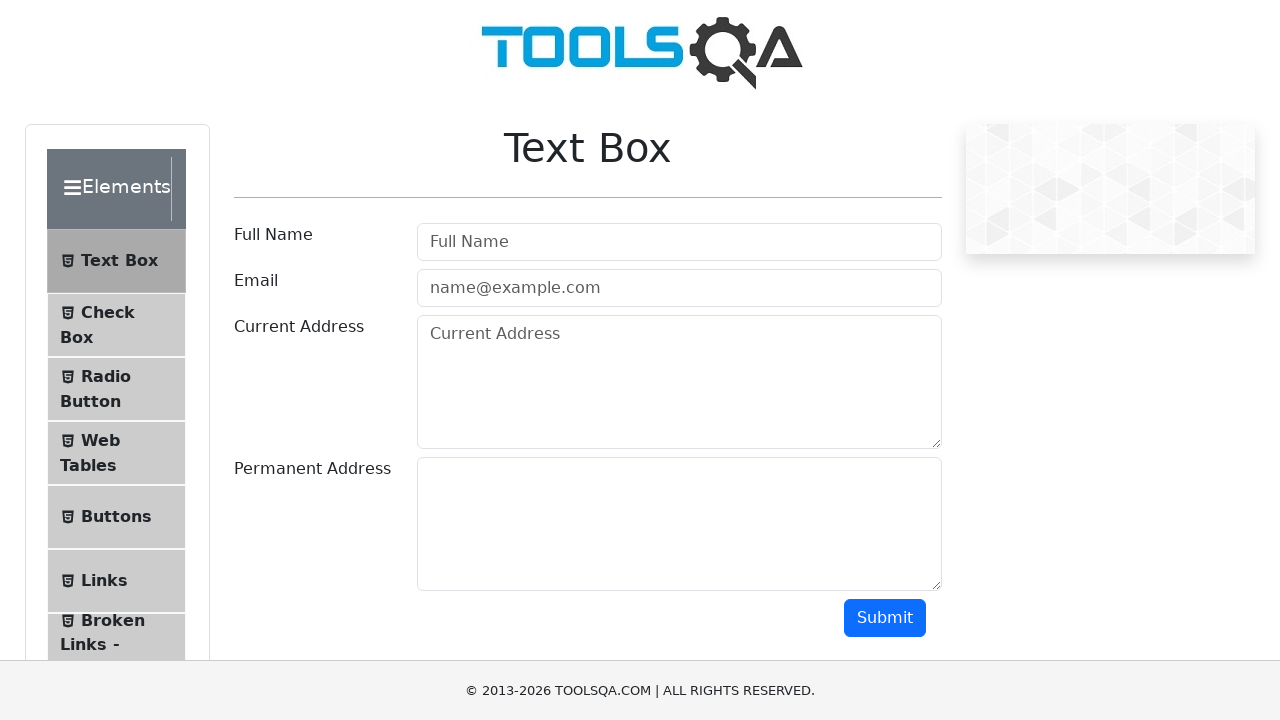

Filled current address field with '123 Test Street, Sample City' on #currentAddress
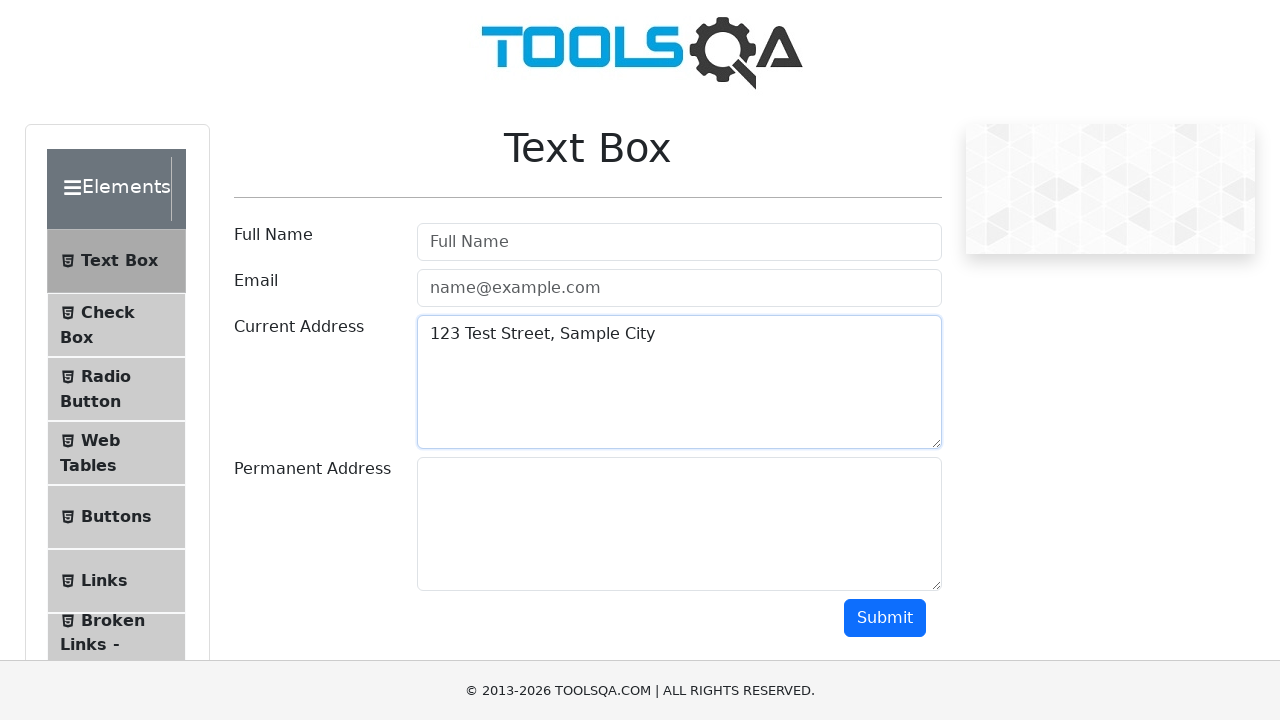

Clicked on current address field to focus at (679, 382) on #currentAddress
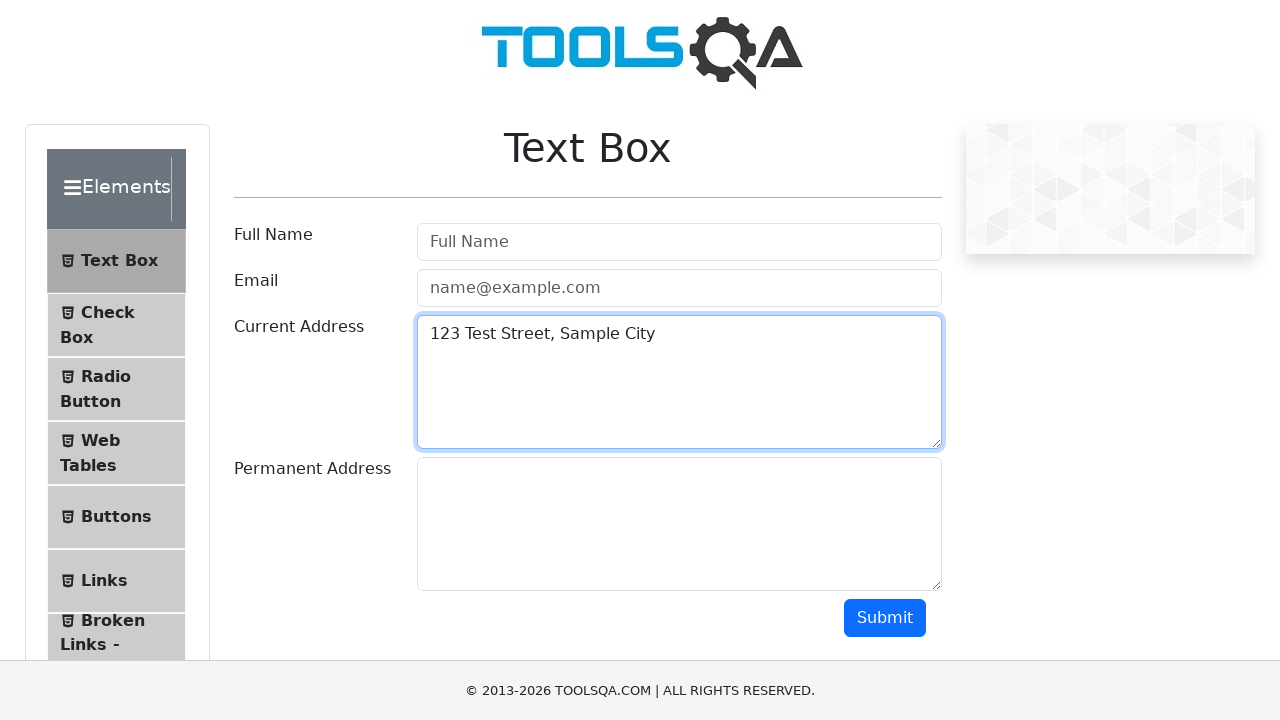

Selected all text in current address field using Ctrl+A
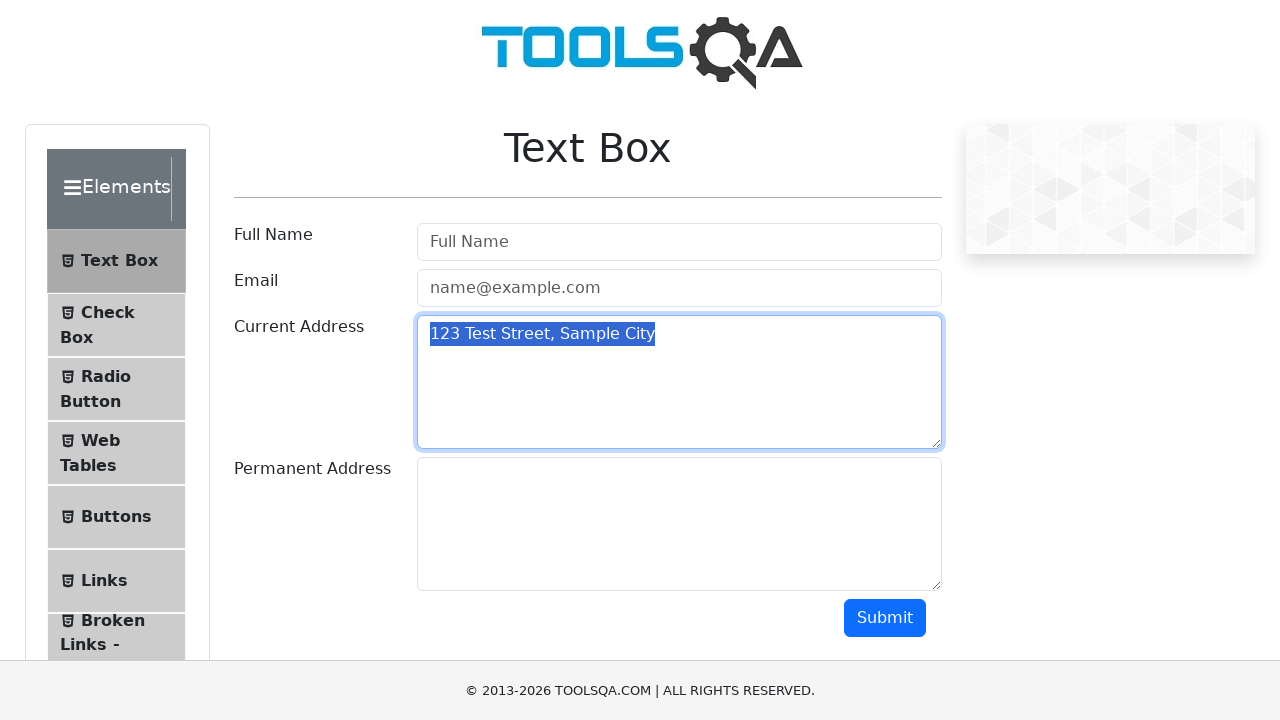

Copied selected text to clipboard using Ctrl+C
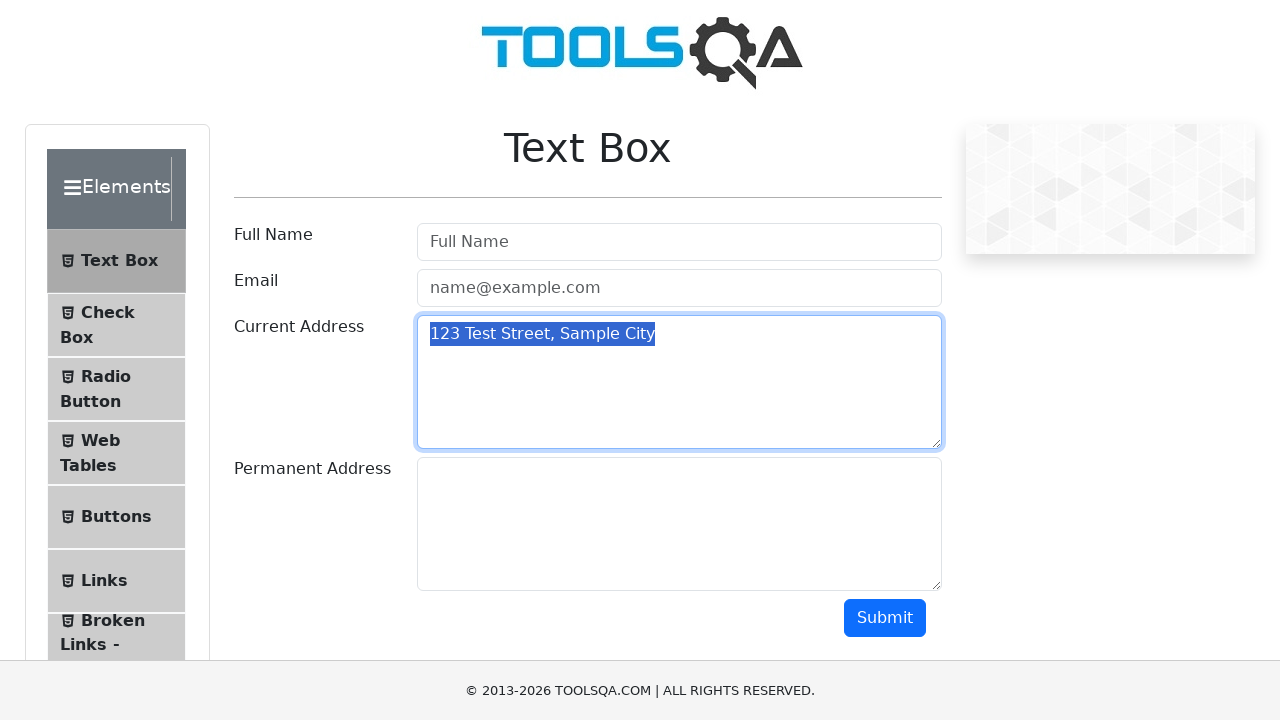

Pressed Tab to move focus to permanent address field
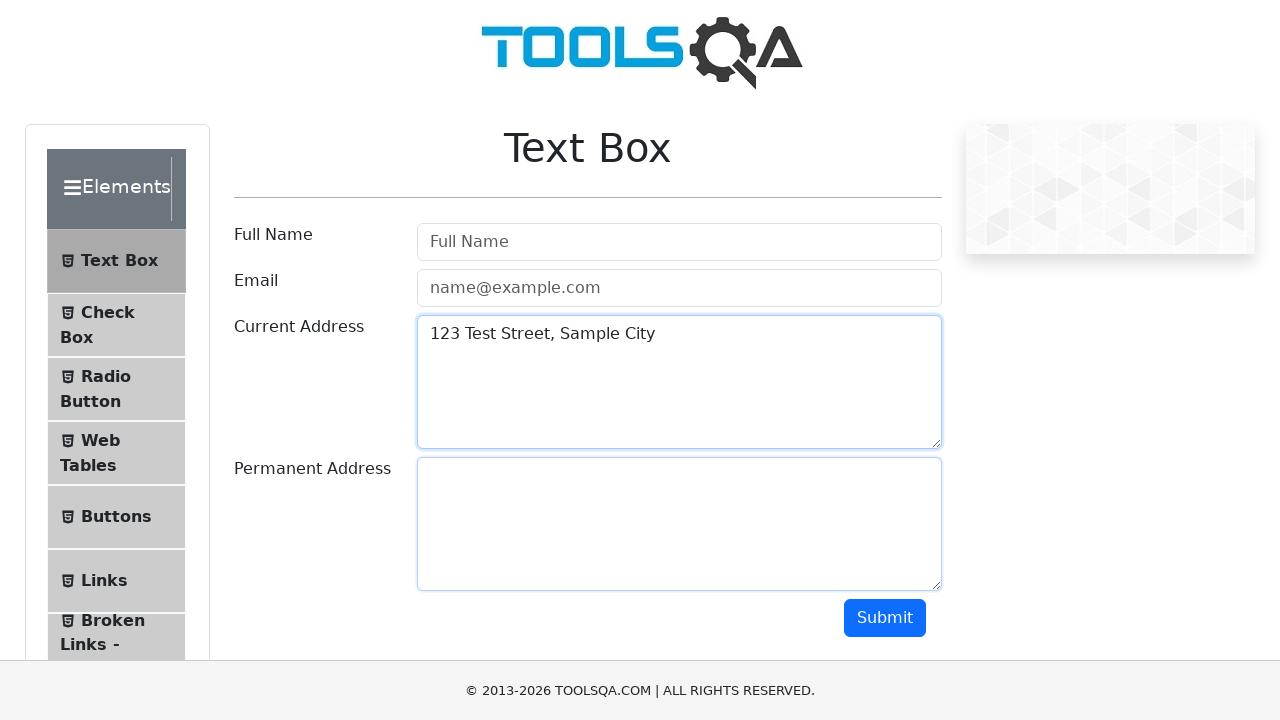

Pasted copied text into permanent address field using Ctrl+V
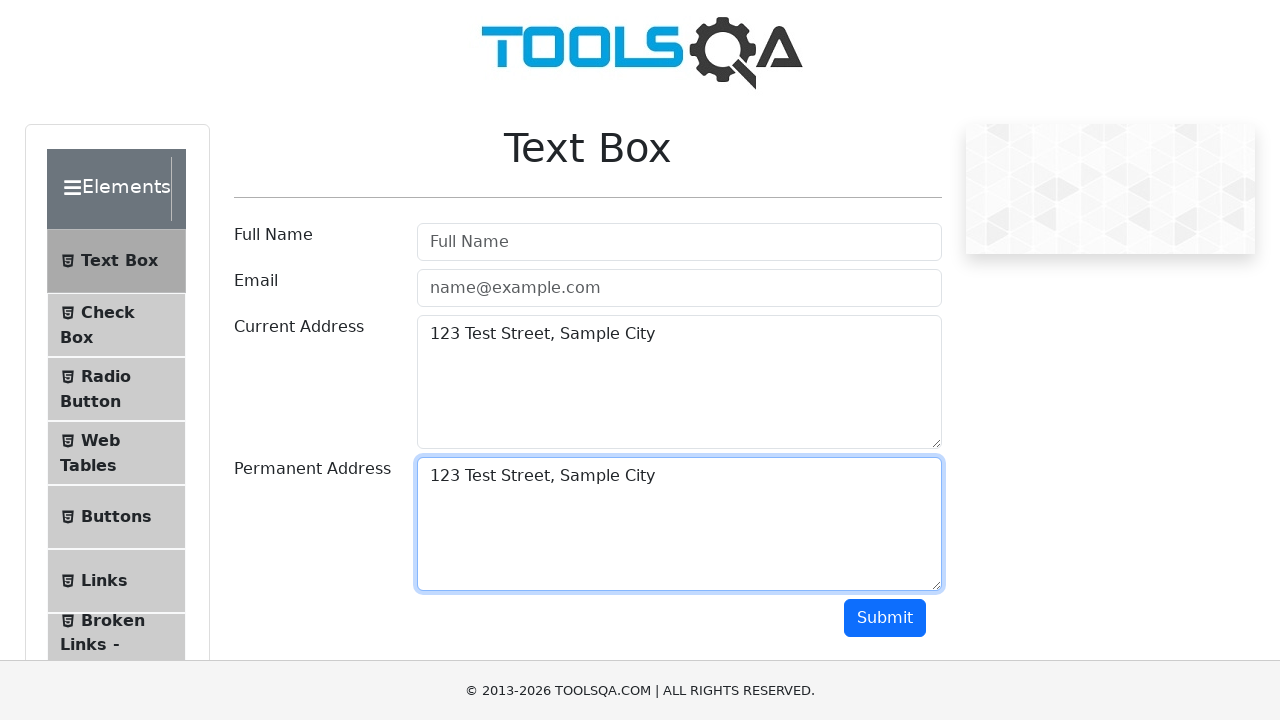

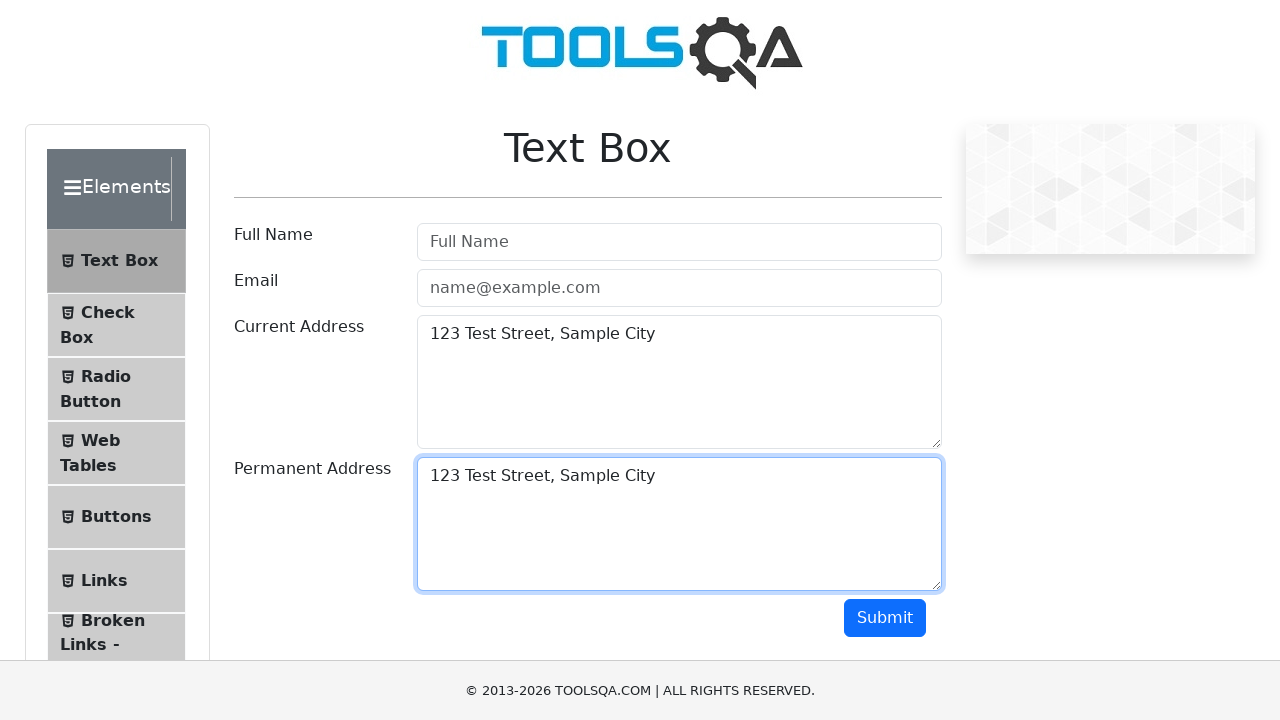